Scrolls to a fixed table element, reads values from table rows, calculates the sum, and verifies it matches the displayed total amount

Starting URL: https://rahulshettyacademy.com/AutomationPractice/

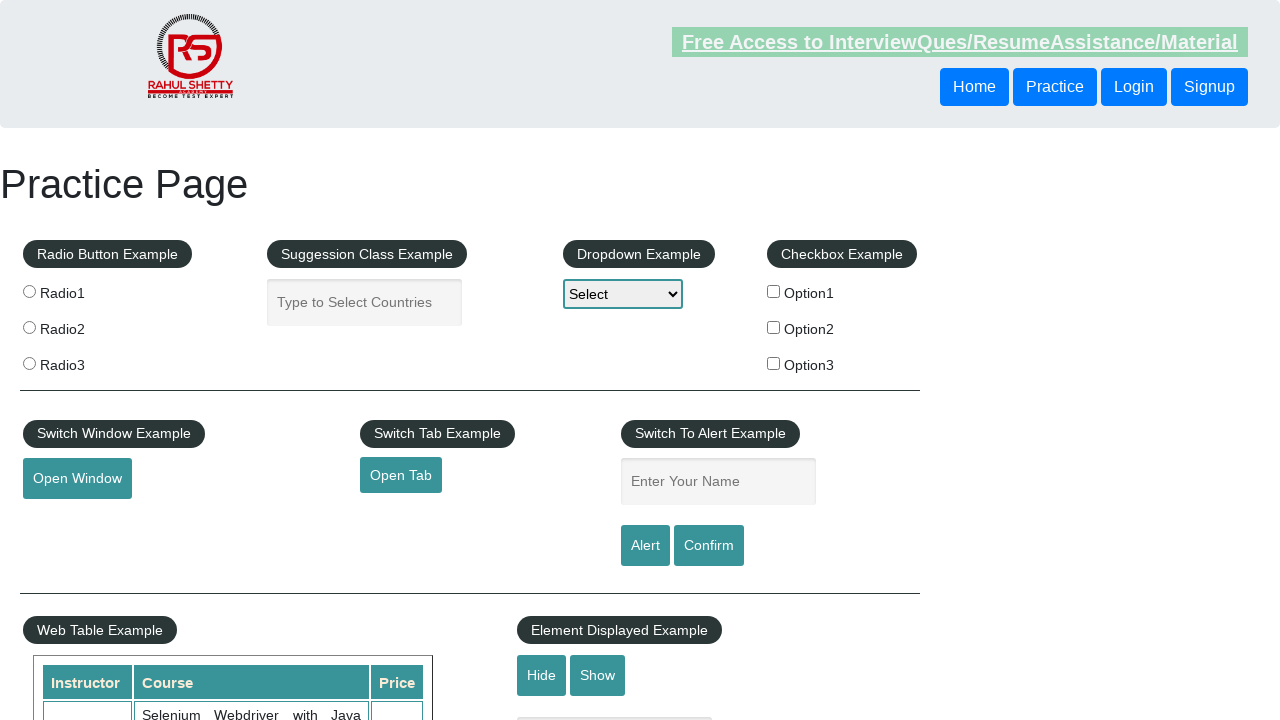

Waited for table element with class 'tableFixHead' to be visible
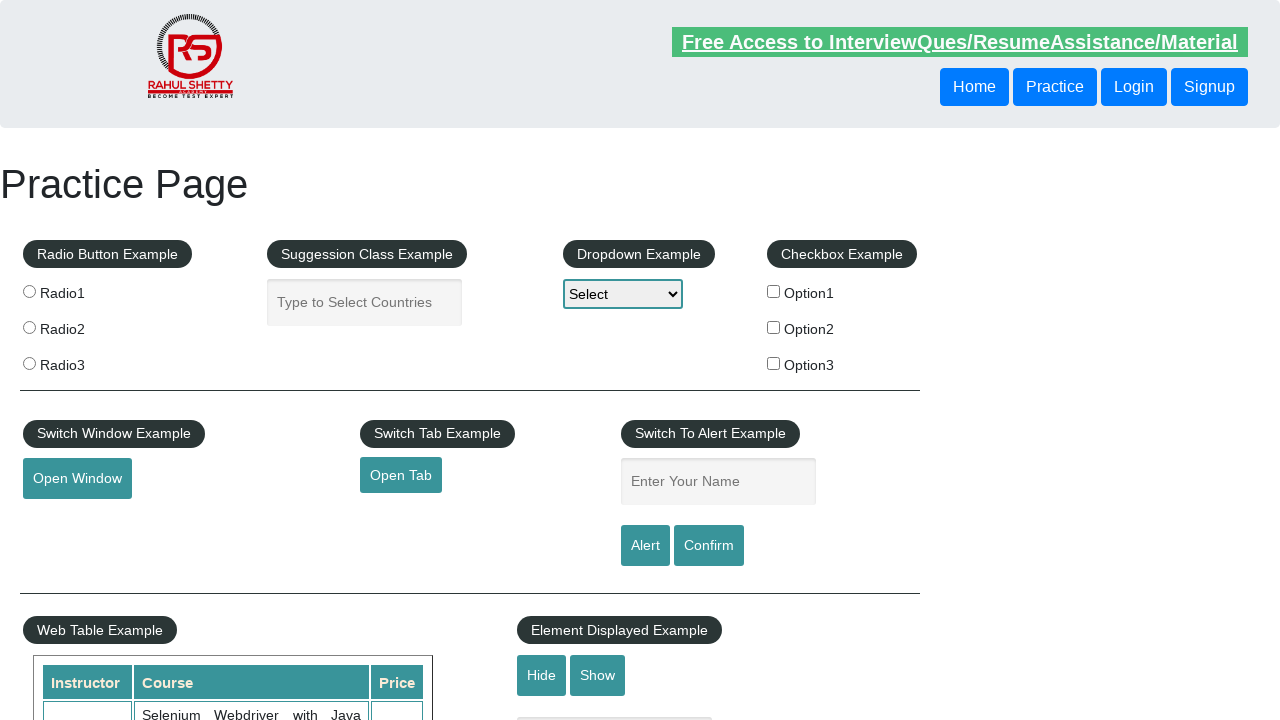

Located the fixed table element
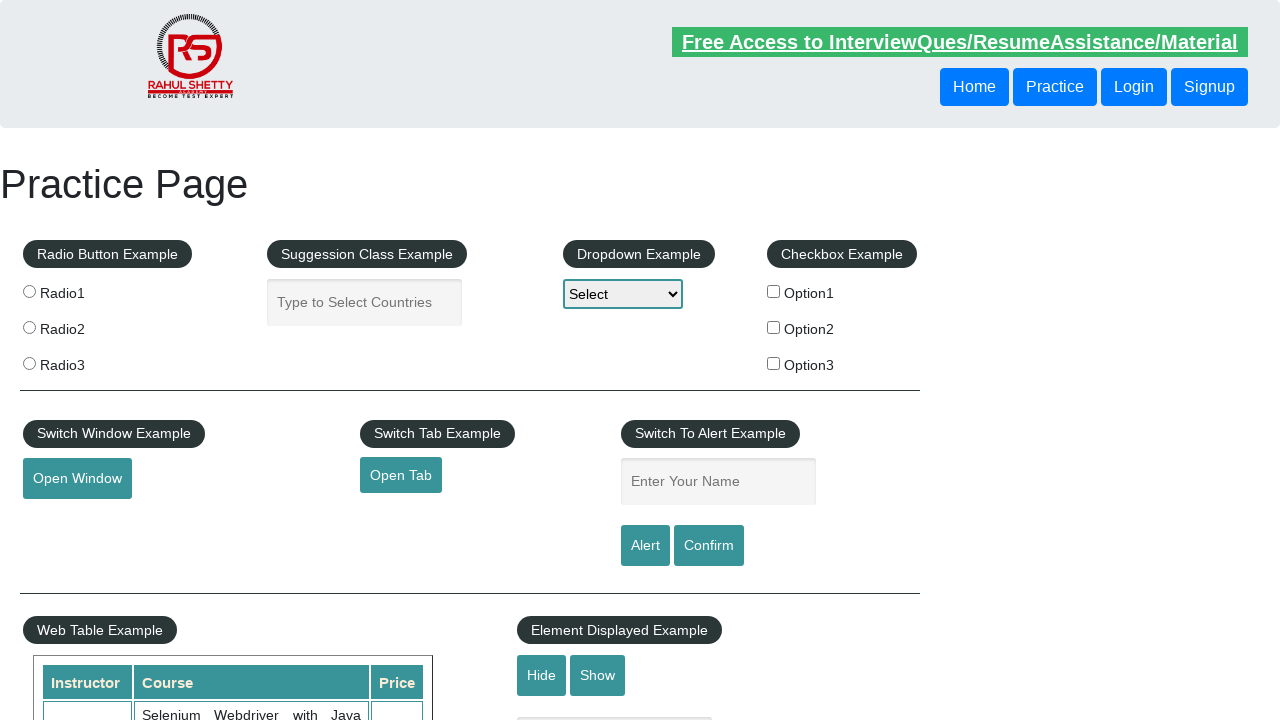

Scrolled the fixed table element into view
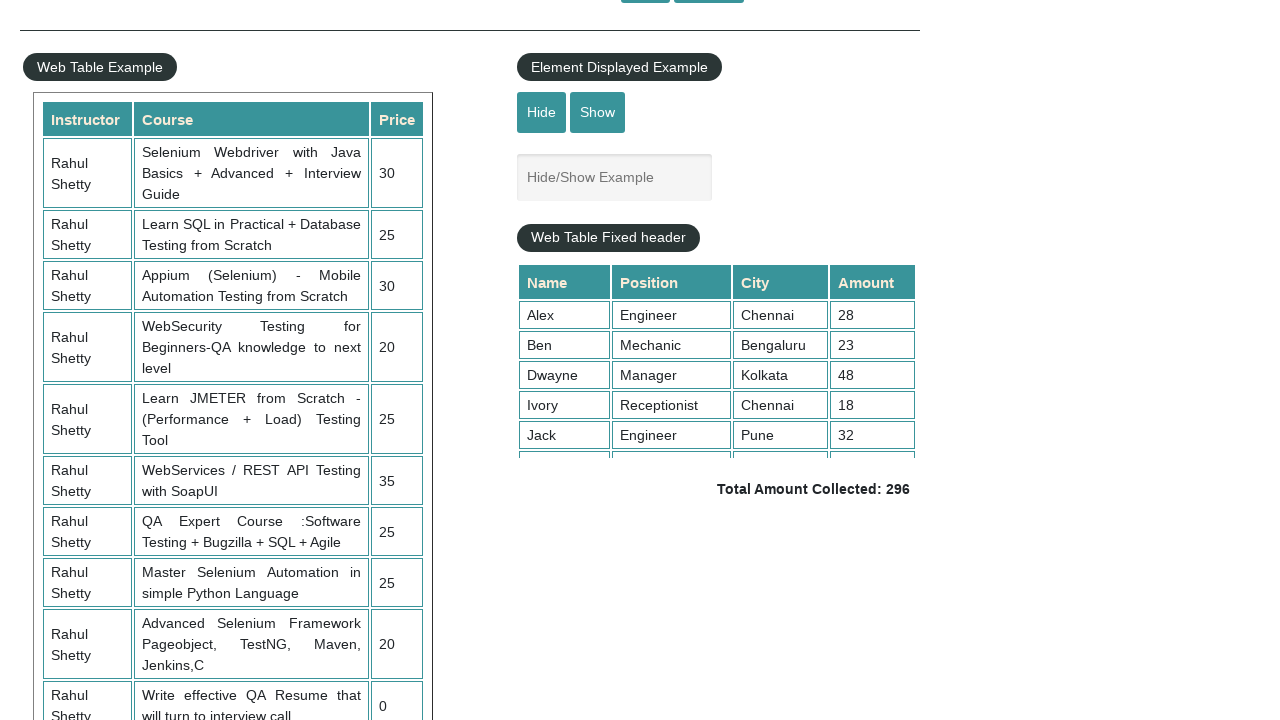

Waited for table rows with price data to load
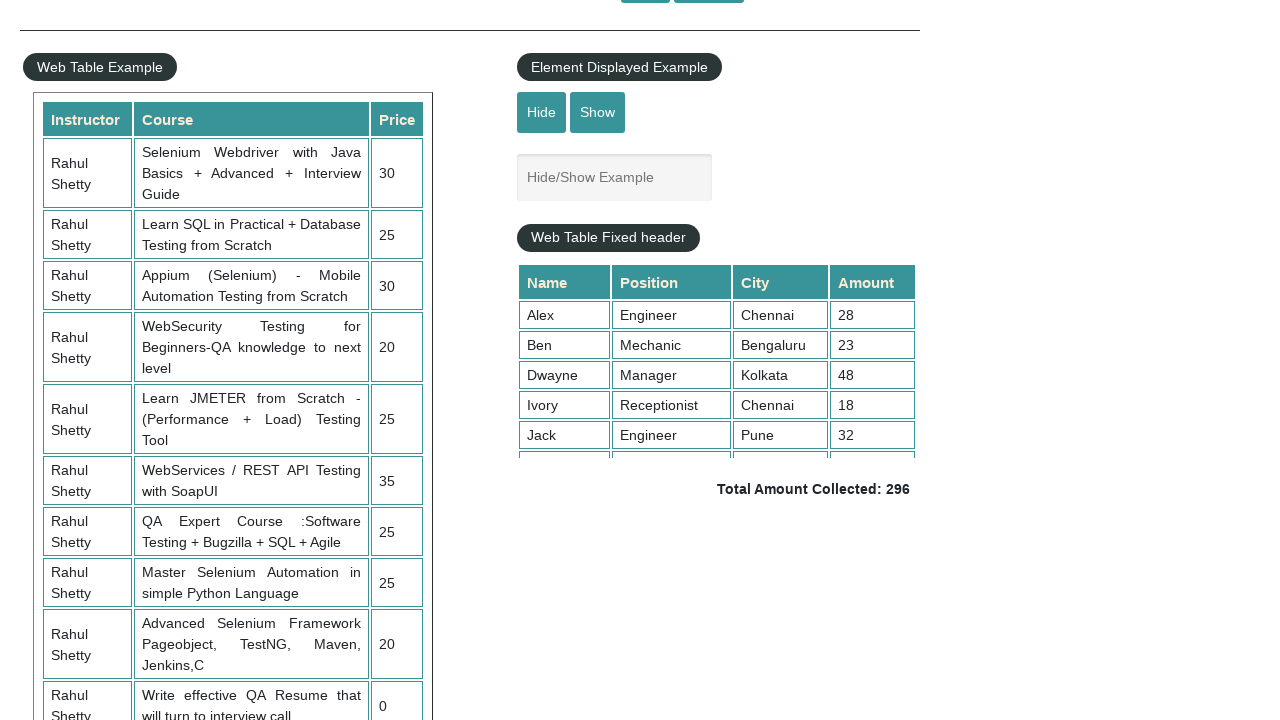

Waited for total amount element to be visible
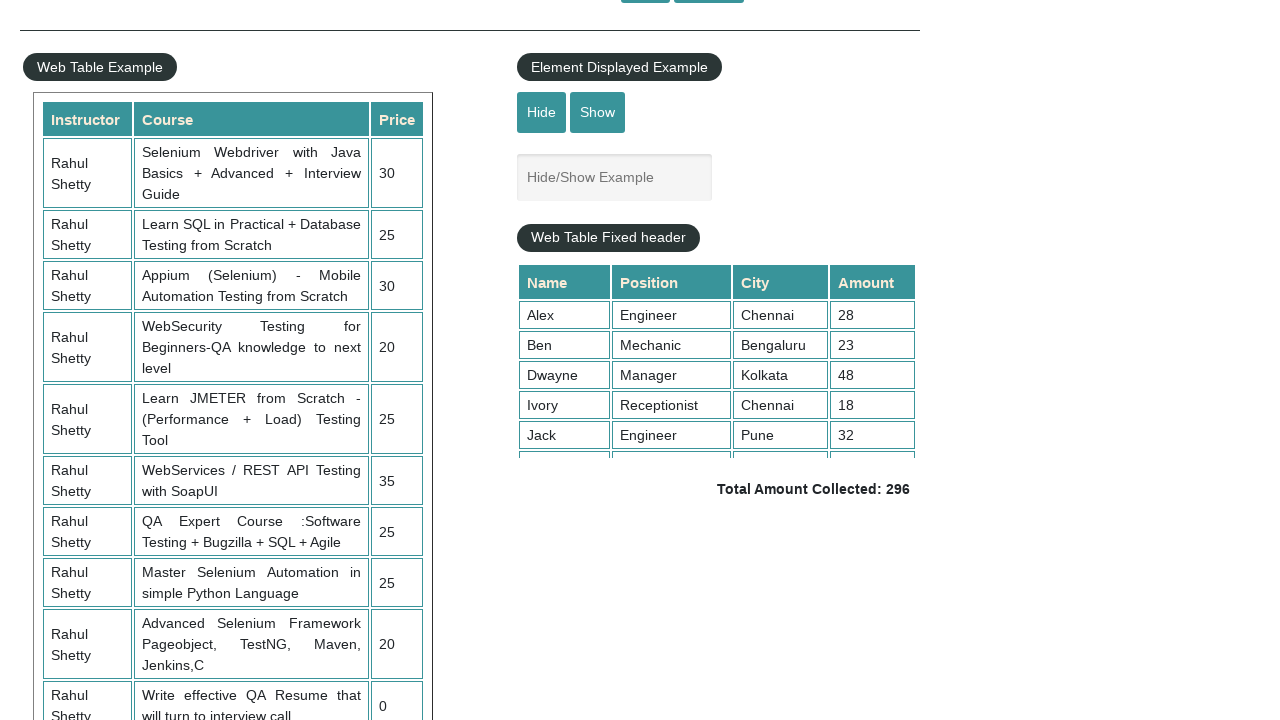

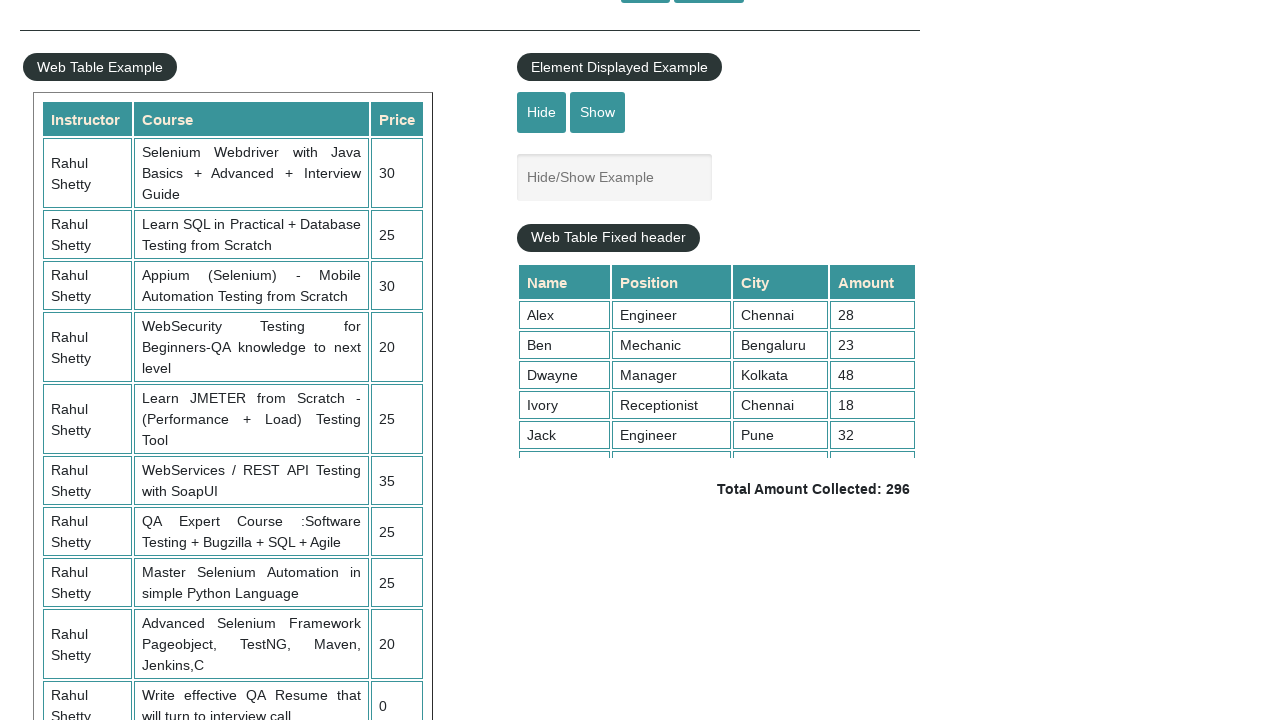